Tests form submission with first name and job title fields filled (no last name), selects a radio button, and submits

Starting URL: http://formy-project.herokuapp.com/form

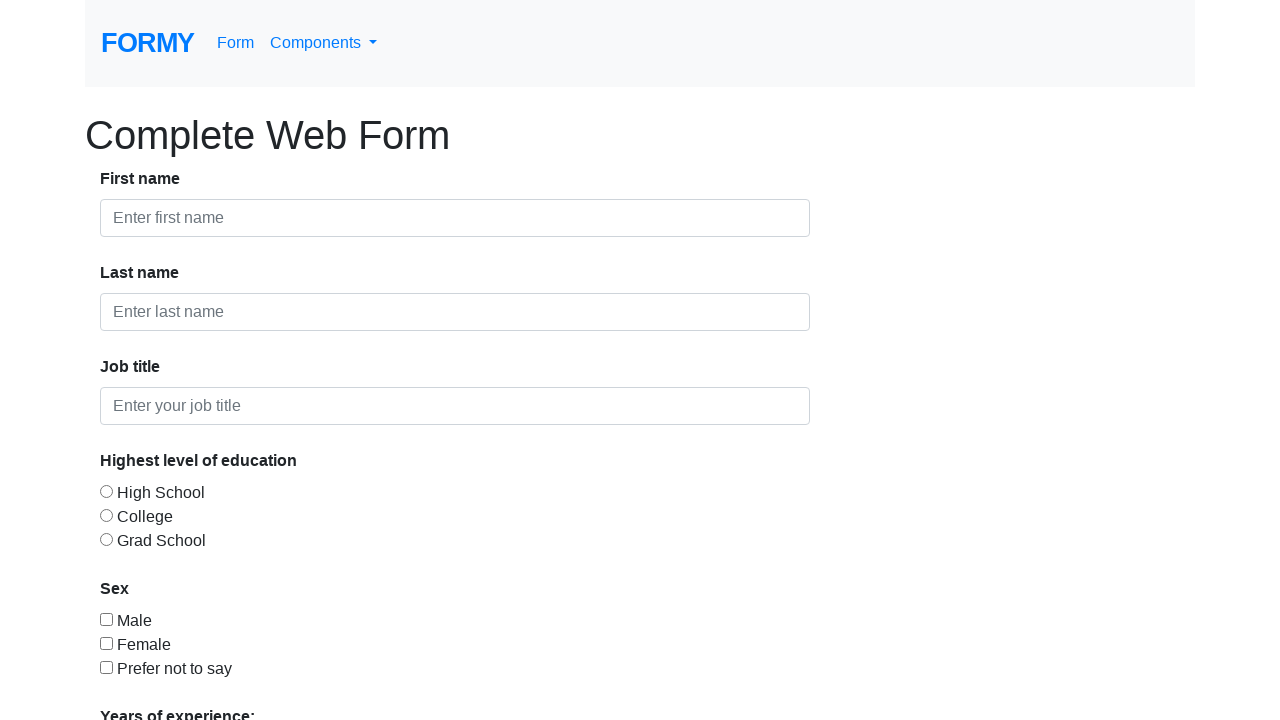

Filled first name field with 'Alyeldeen' on #first-name
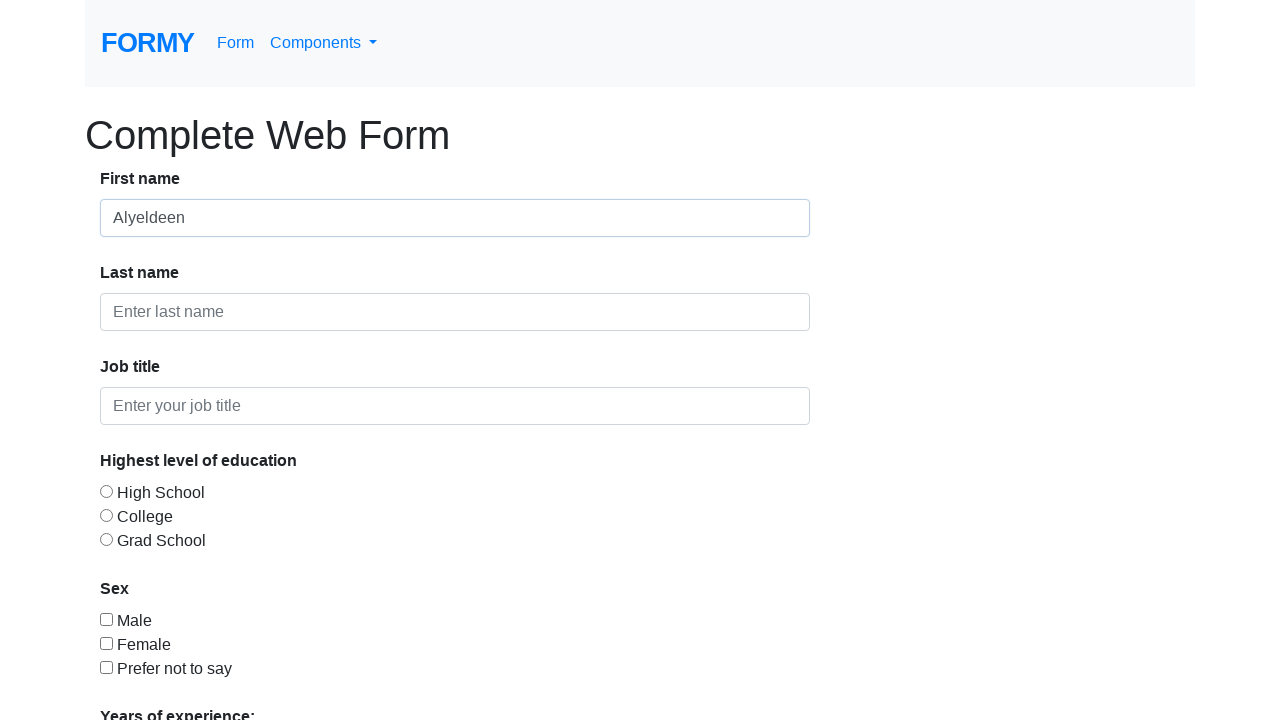

Filled job title field with 'Computer Engineering Student' on #job-title
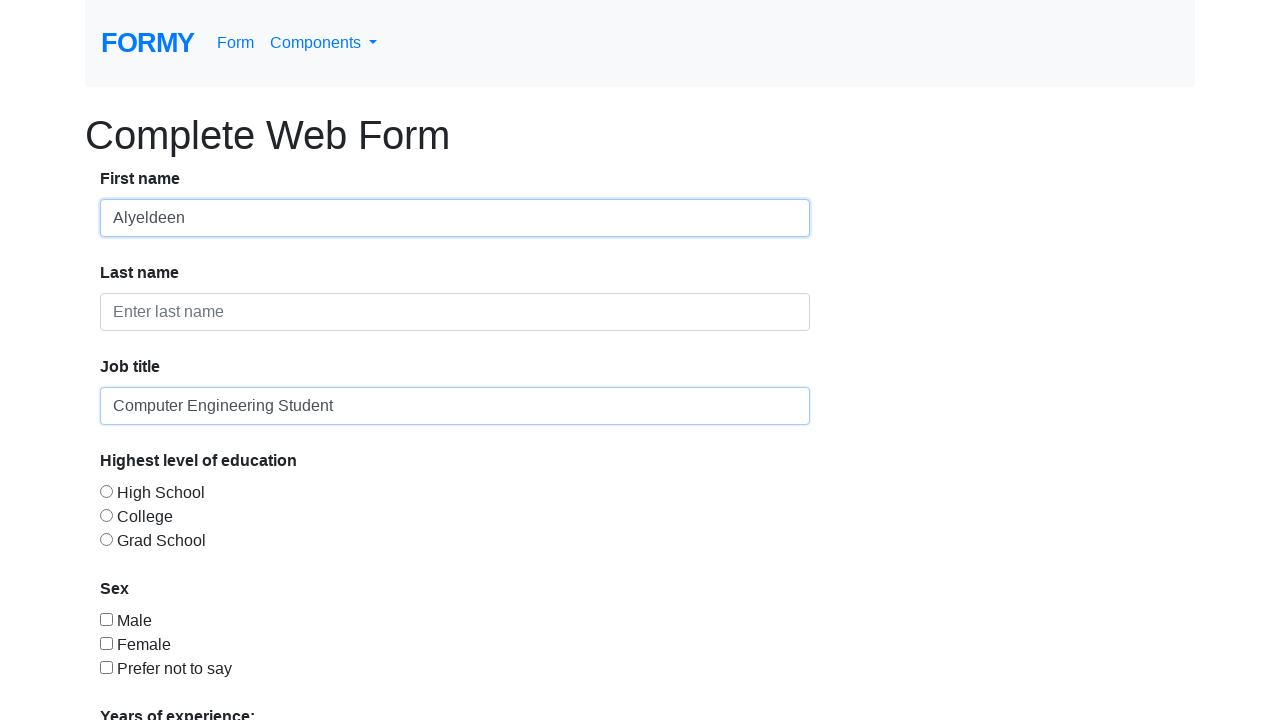

Clicked on first name field to focus at (455, 218) on #first-name
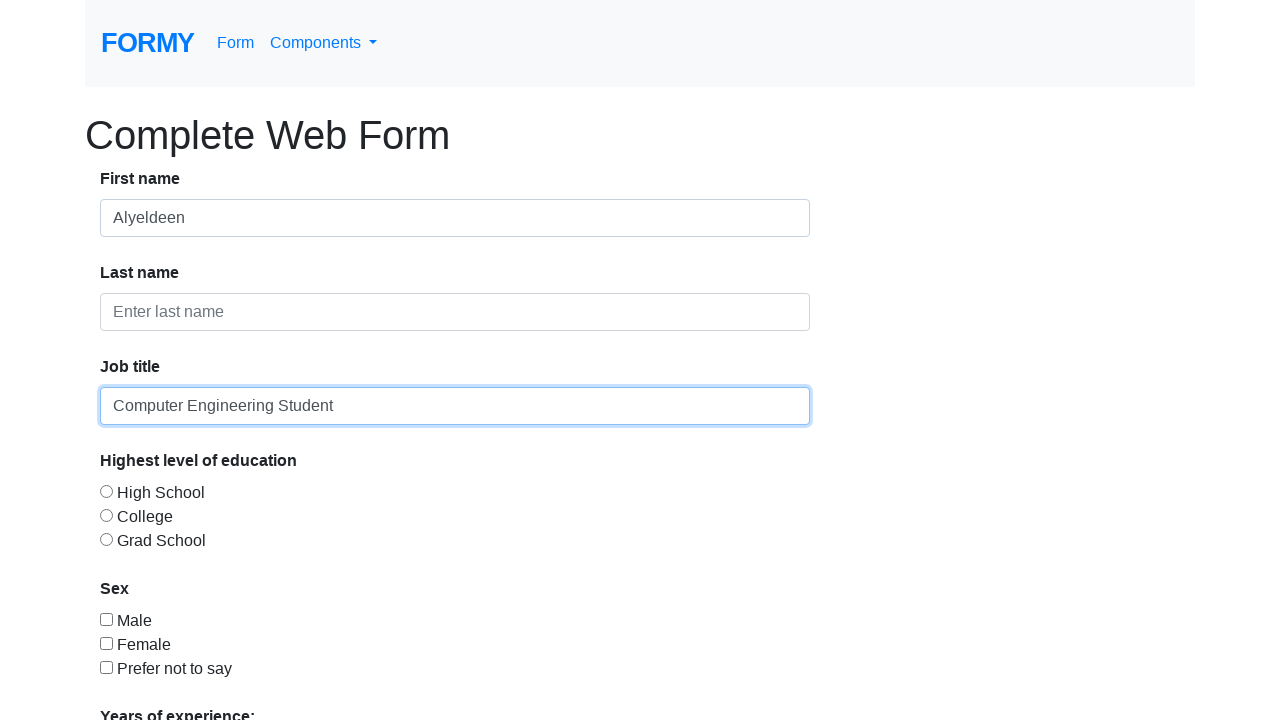

Clicked on job title field to focus at (455, 406) on #job-title
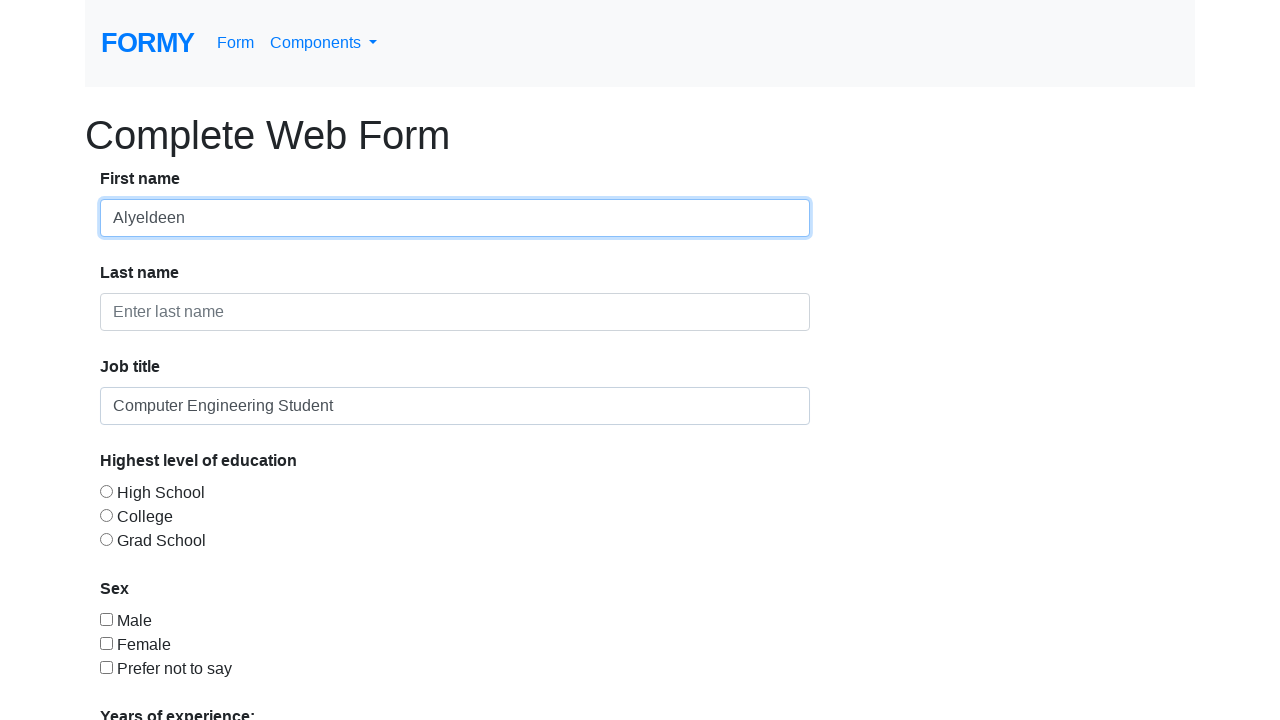

Selected radio button option 1 at (106, 491) on #radio-button-1
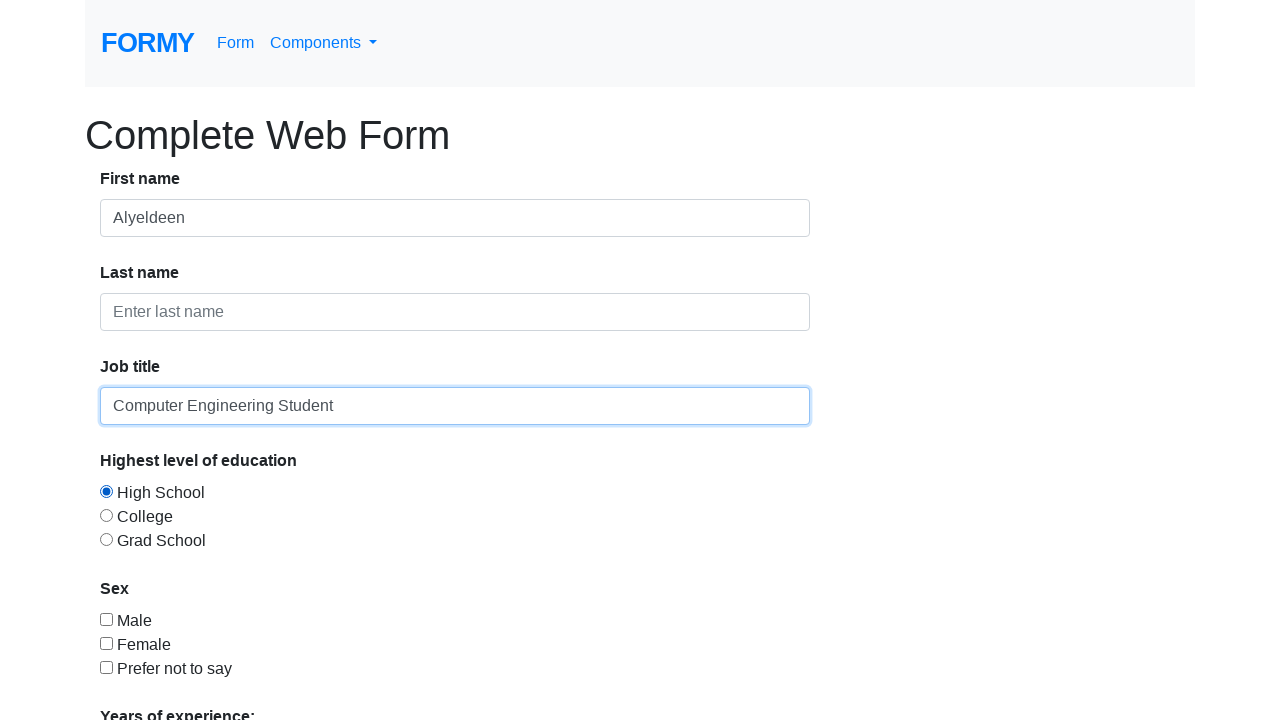

Clicked submit button to submit form at (148, 680) on xpath=/html/body/div/form/div/div[8]/a
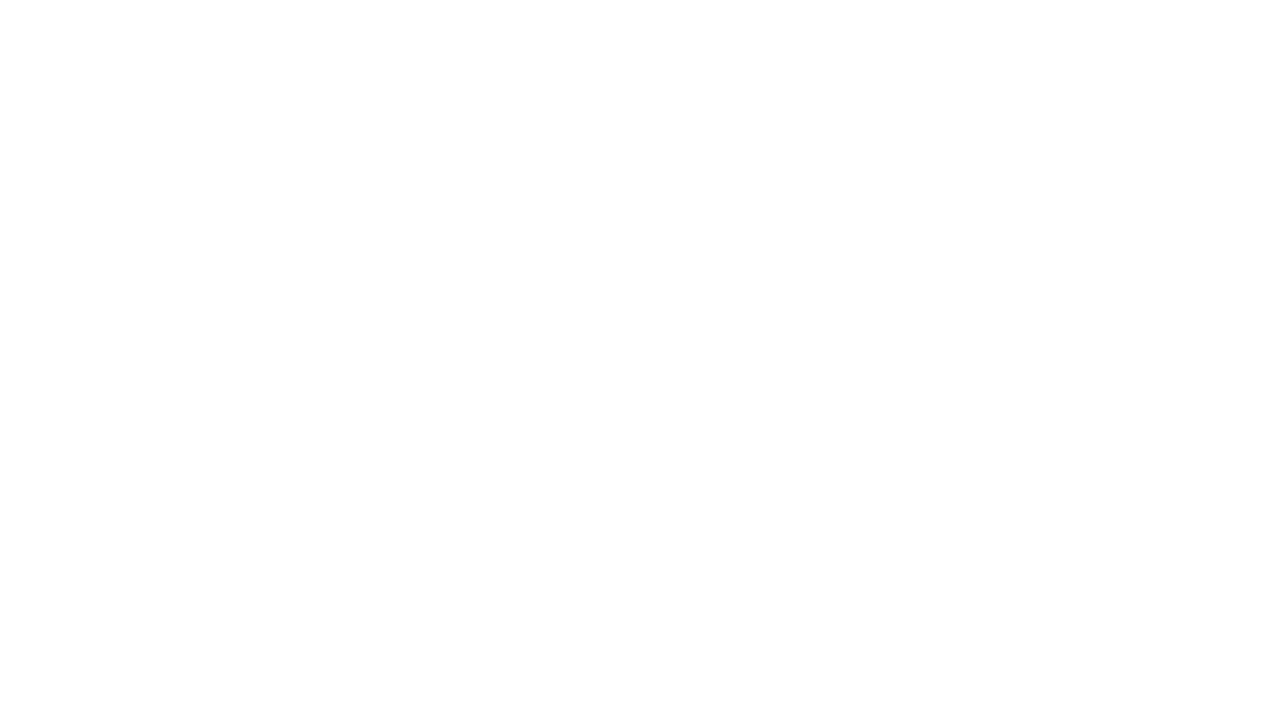

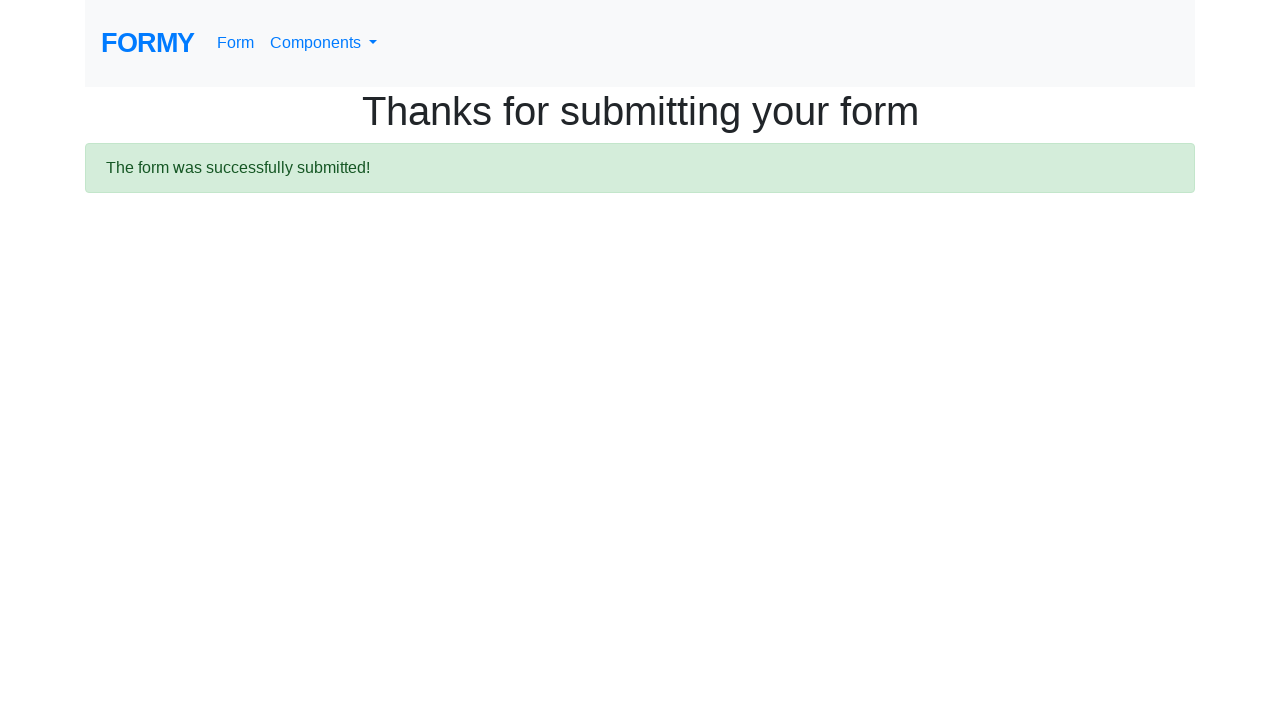